Tests handling multiple browser pages by clicking a link that opens a new page, extracting text from the new page, parsing a domain from it, and filling that value into a form field on the original page.

Starting URL: https://rahulshettyacademy.com/loginpagePractise/

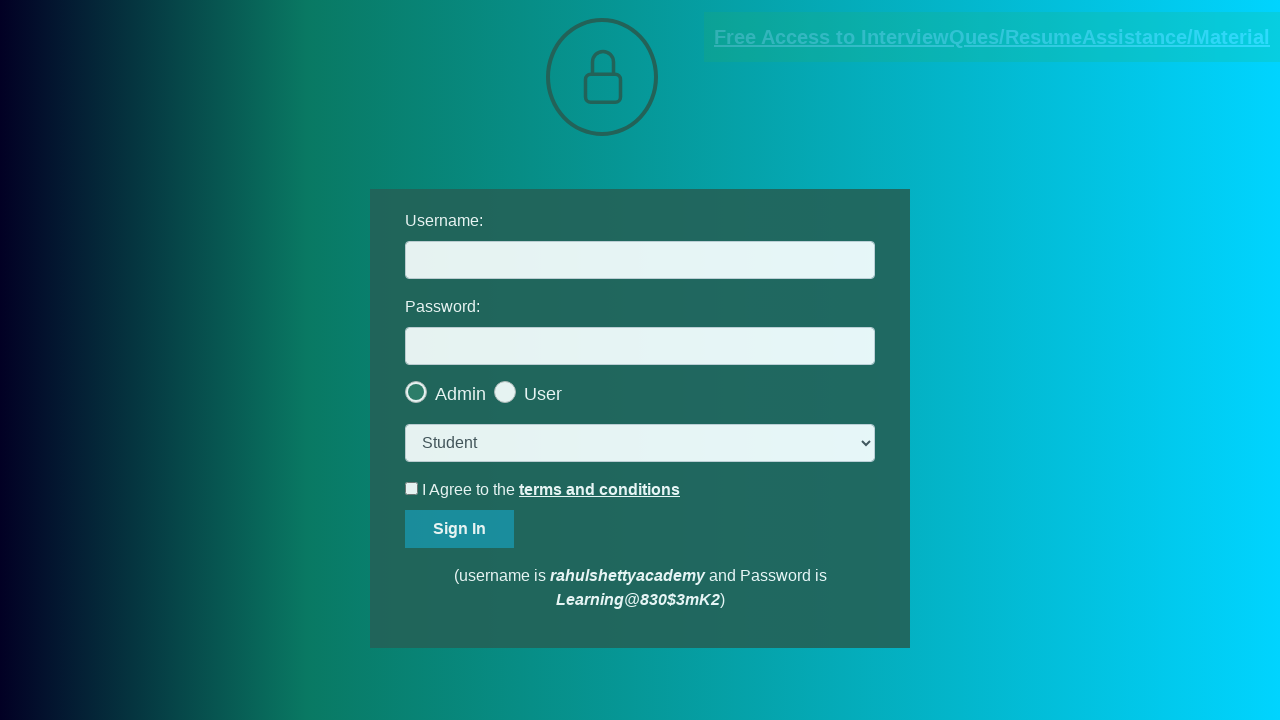

Waited 2 seconds for initial page load
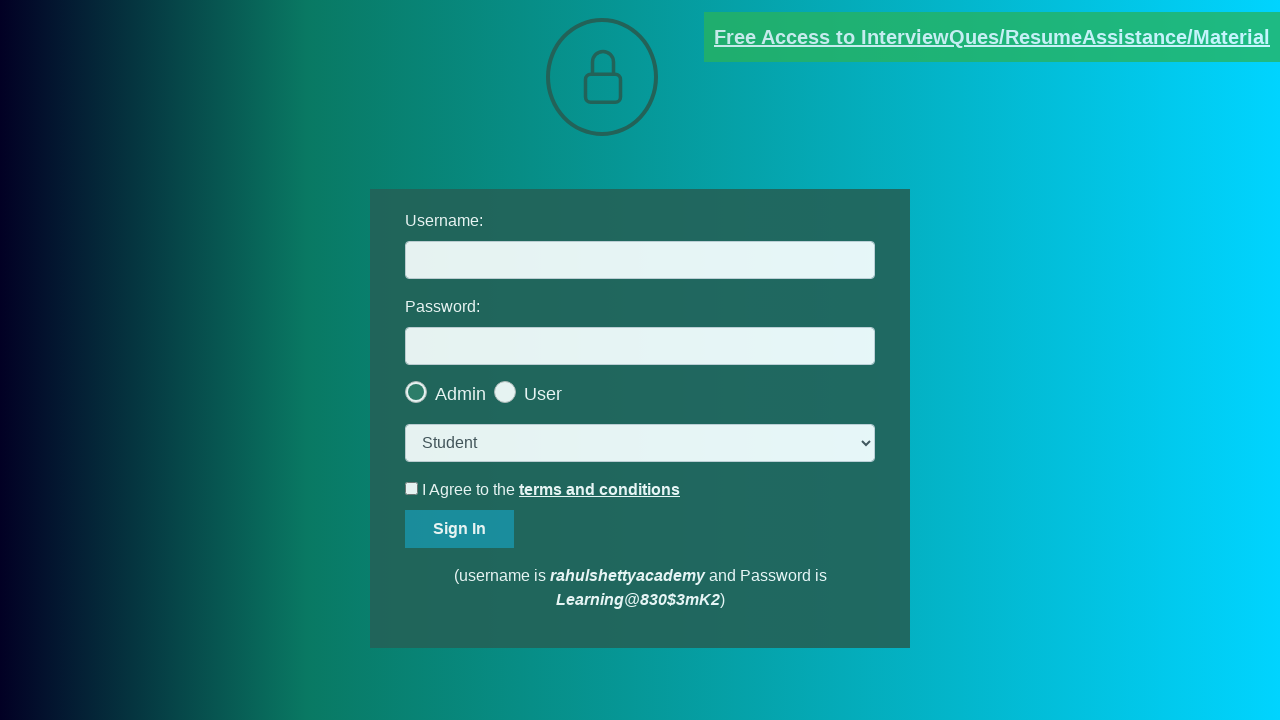

Located the blinking text link that opens a new page
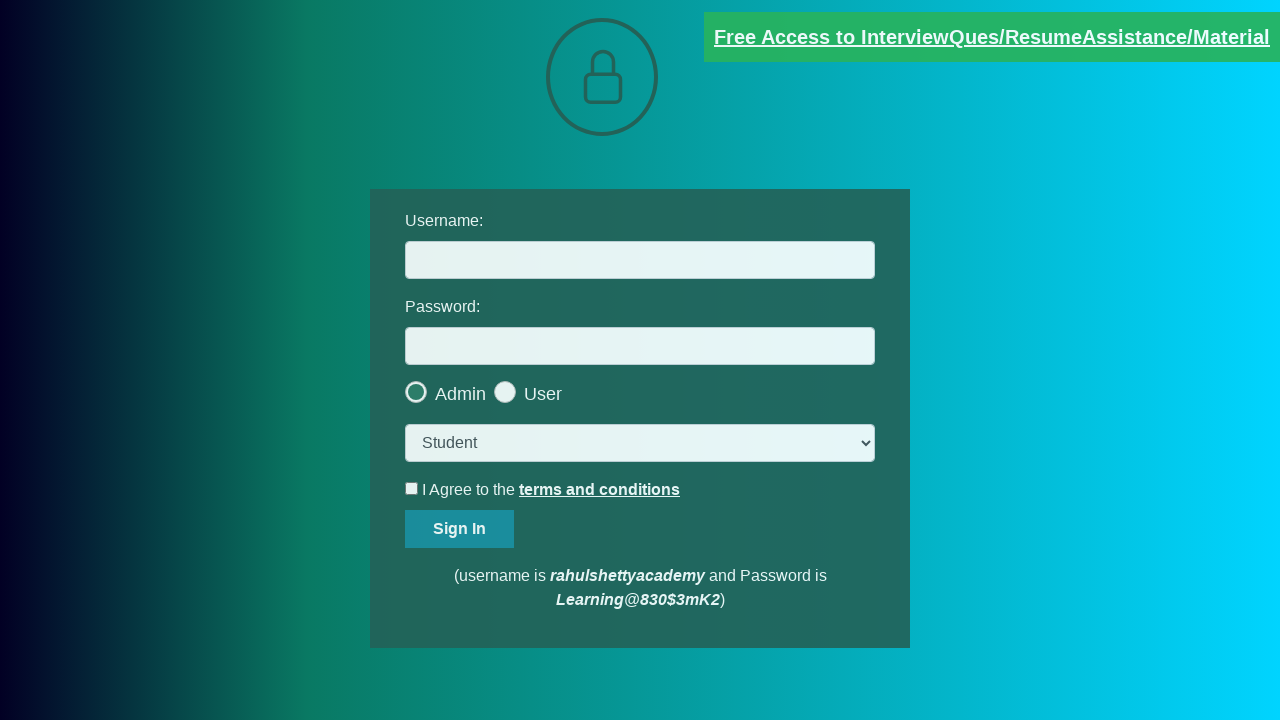

Clicked the blinking text link to open new page at (992, 37) on .blinkingText[href='https://rahulshettyacademy.com/documents-request']
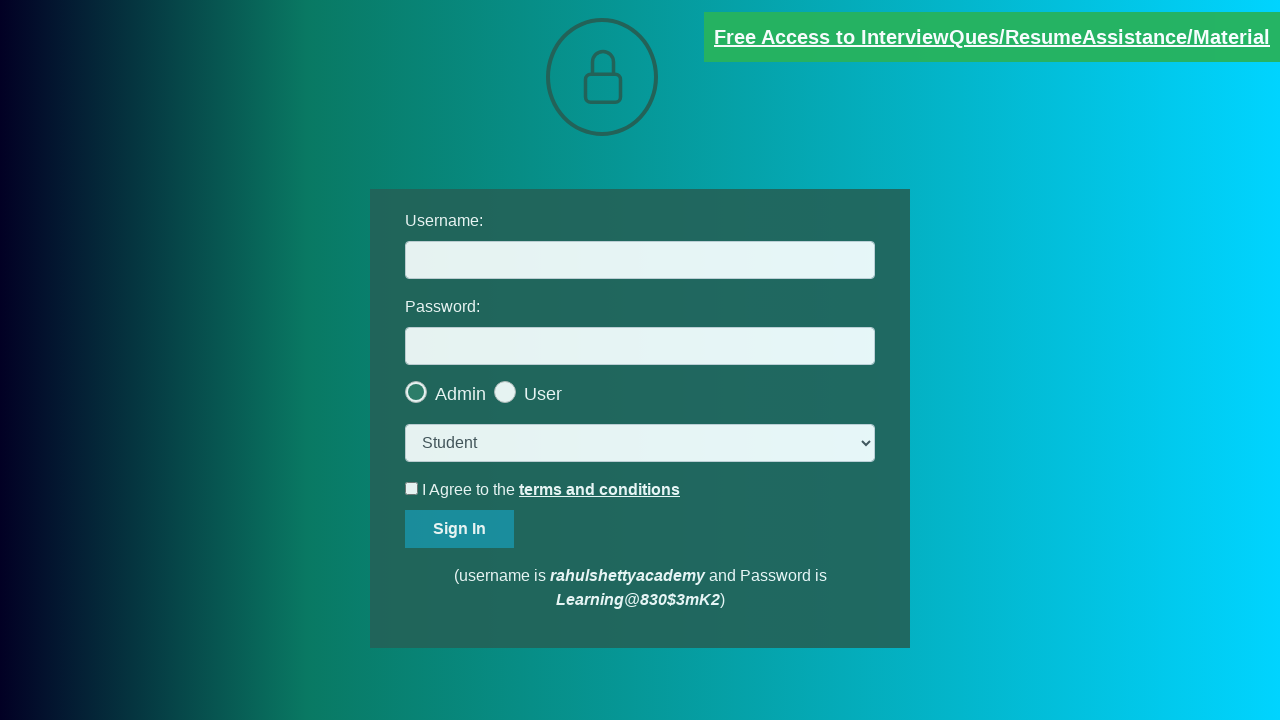

New page opened successfully
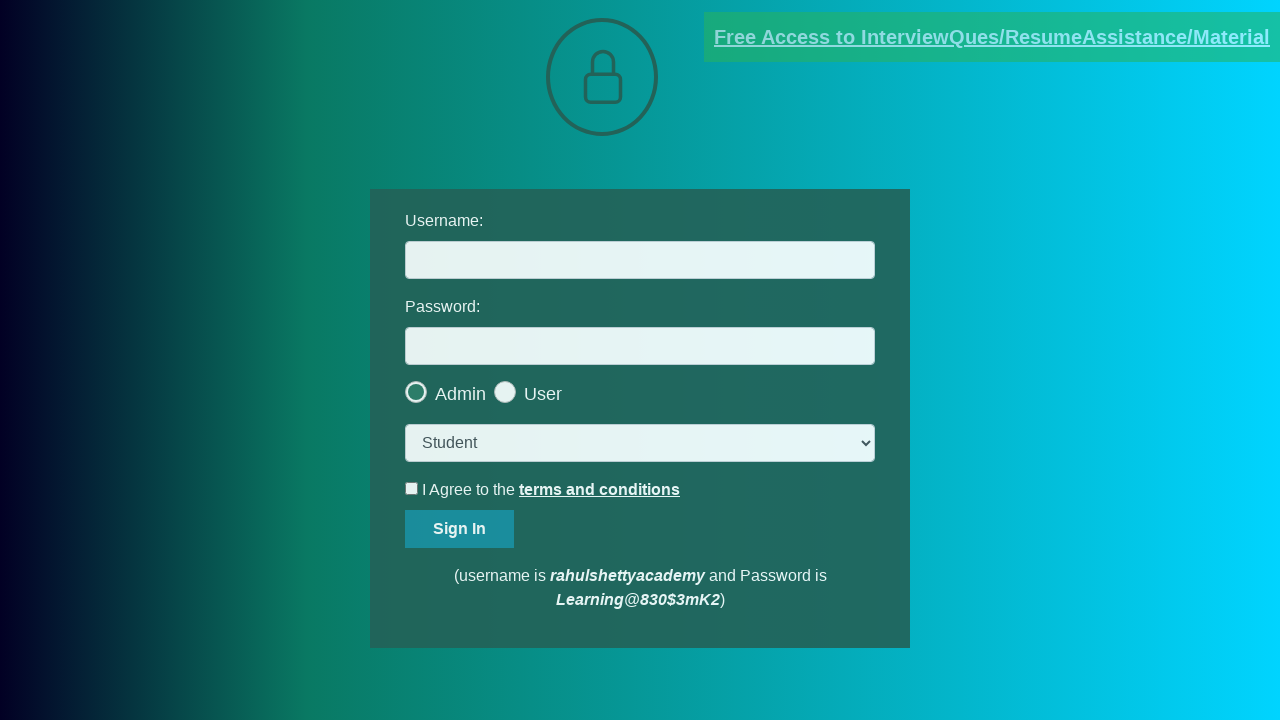

New page loaded completely
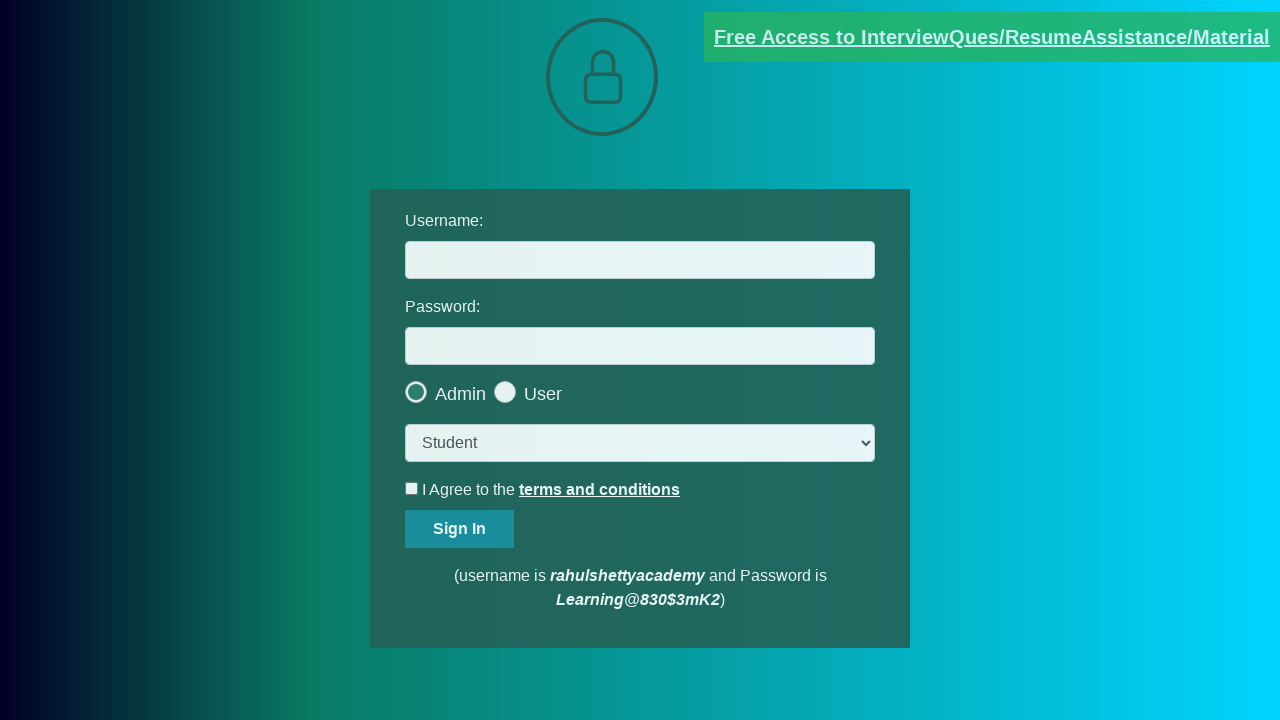

Extracted text from new page containing email address
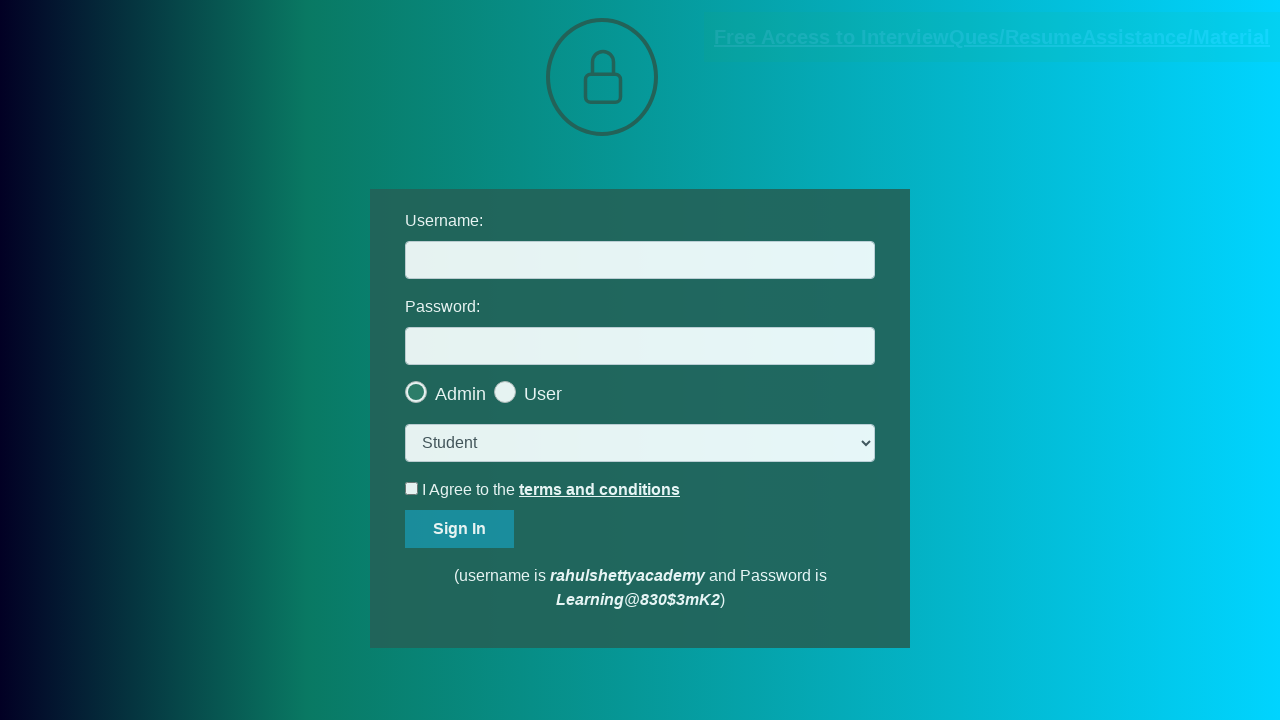

Parsed domain from email text: rahulshettyacademy.com
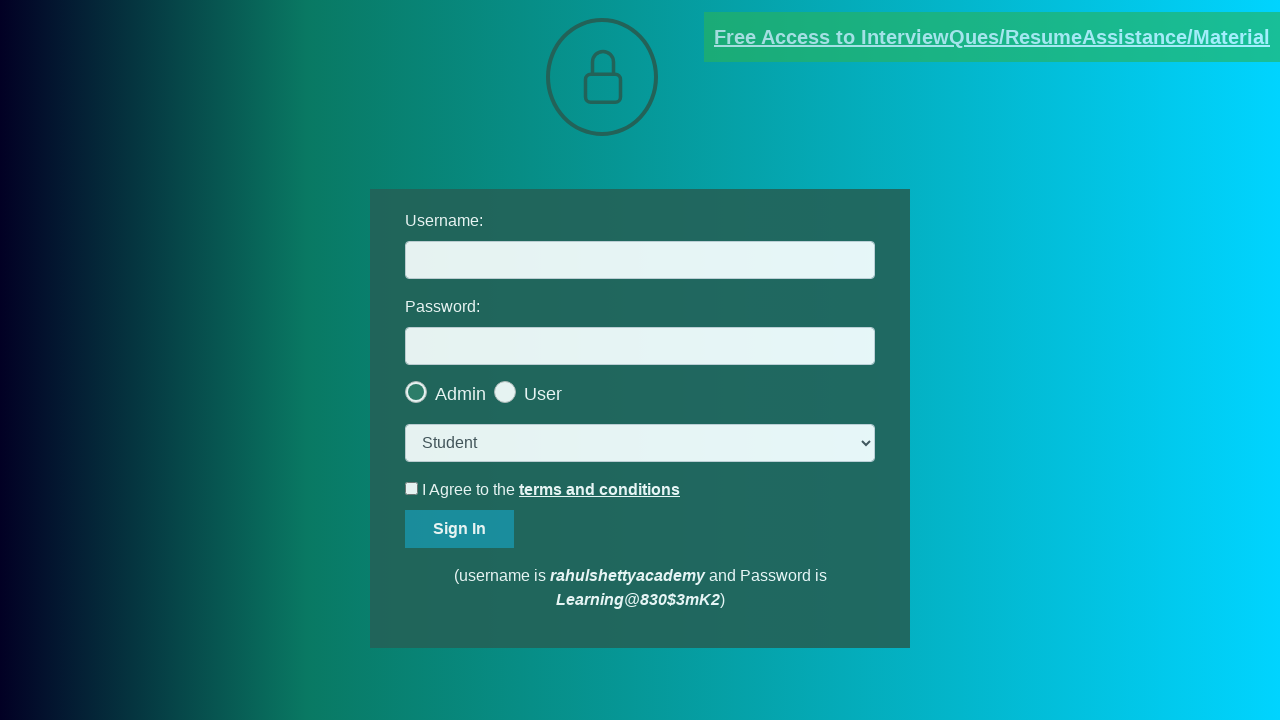

Filled username field with extracted domain: rahulshettyacademy.com on #username
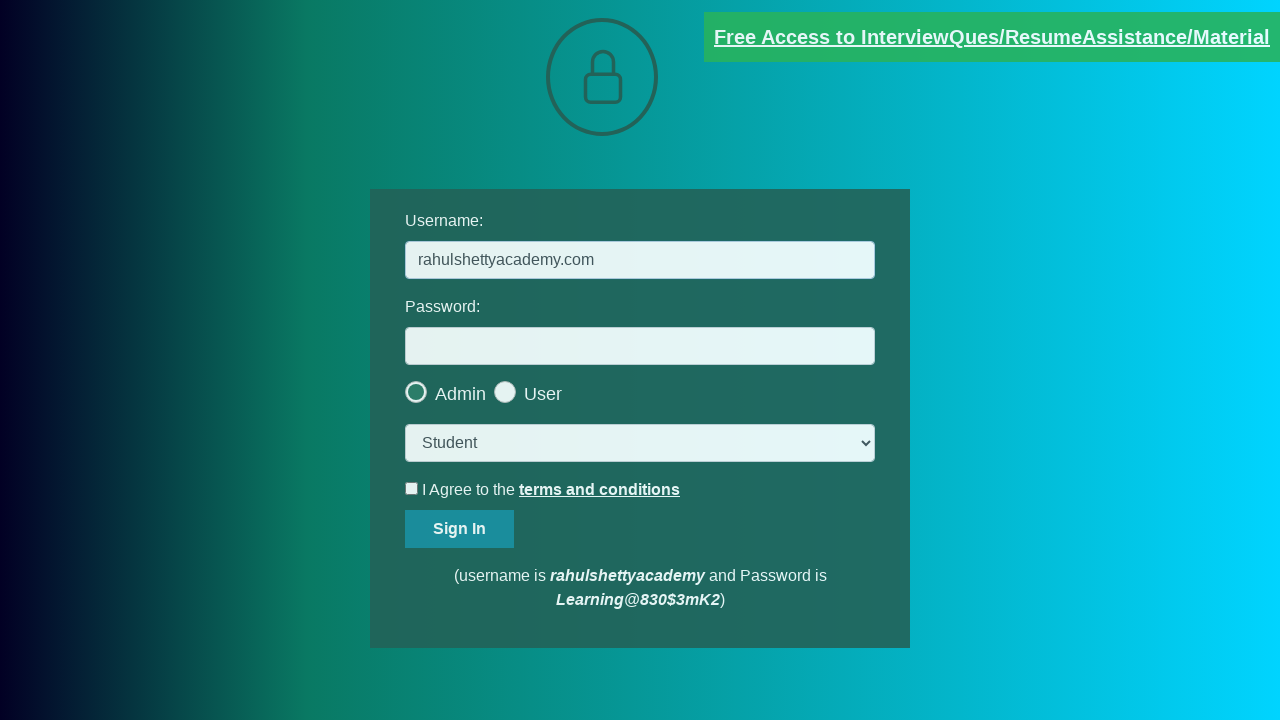

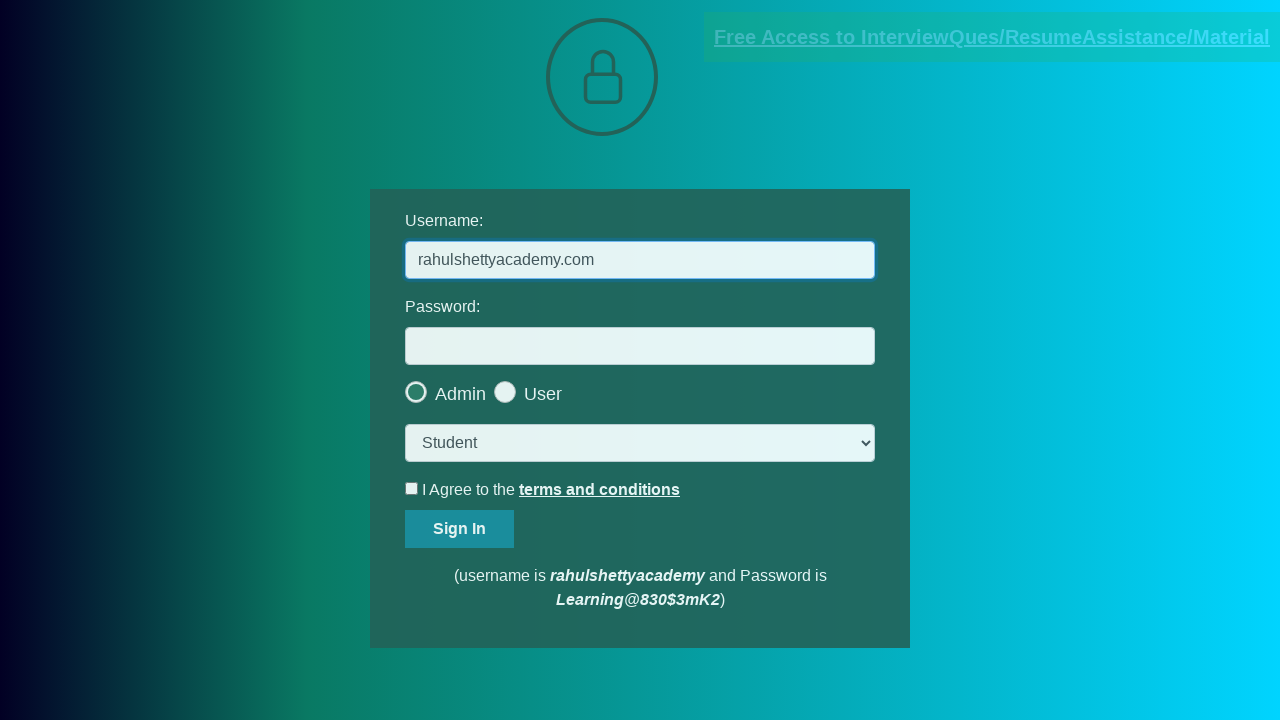